Tests jQuery UI slider interaction by clicking and dragging the slider handle to a new position

Starting URL: https://jqueryui.com/slider/

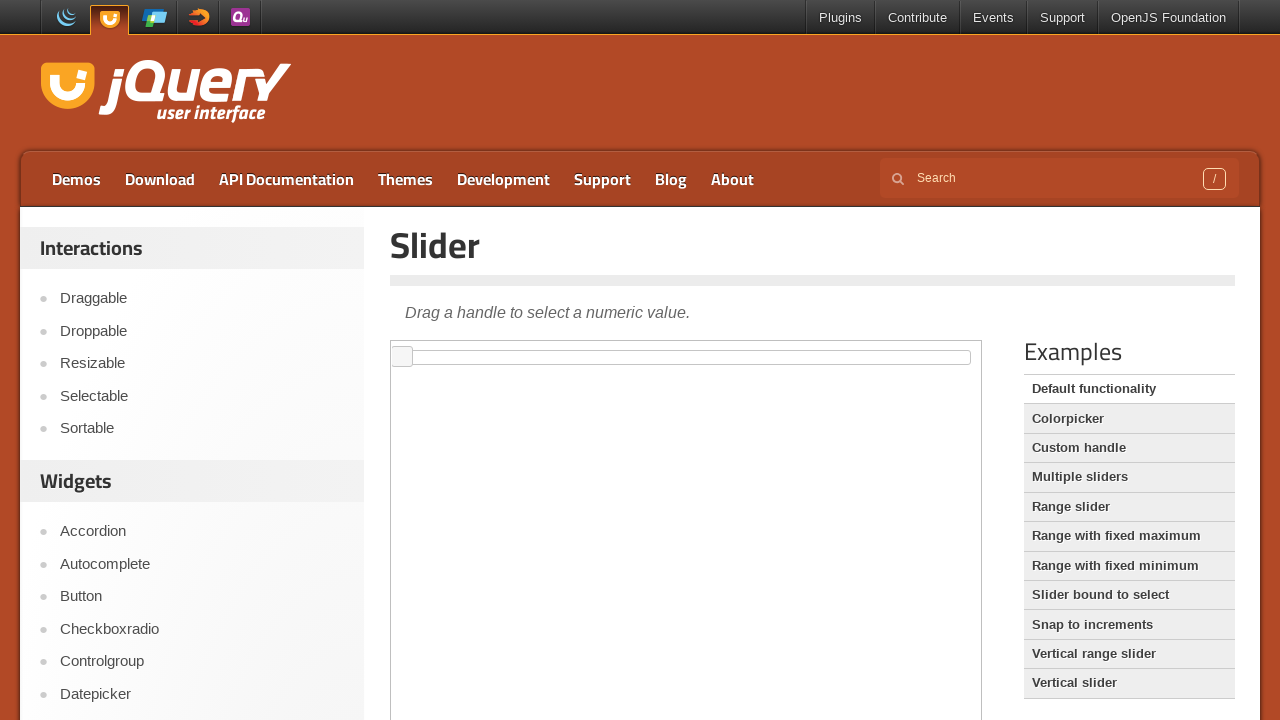

Located the iframe containing the jQuery UI slider
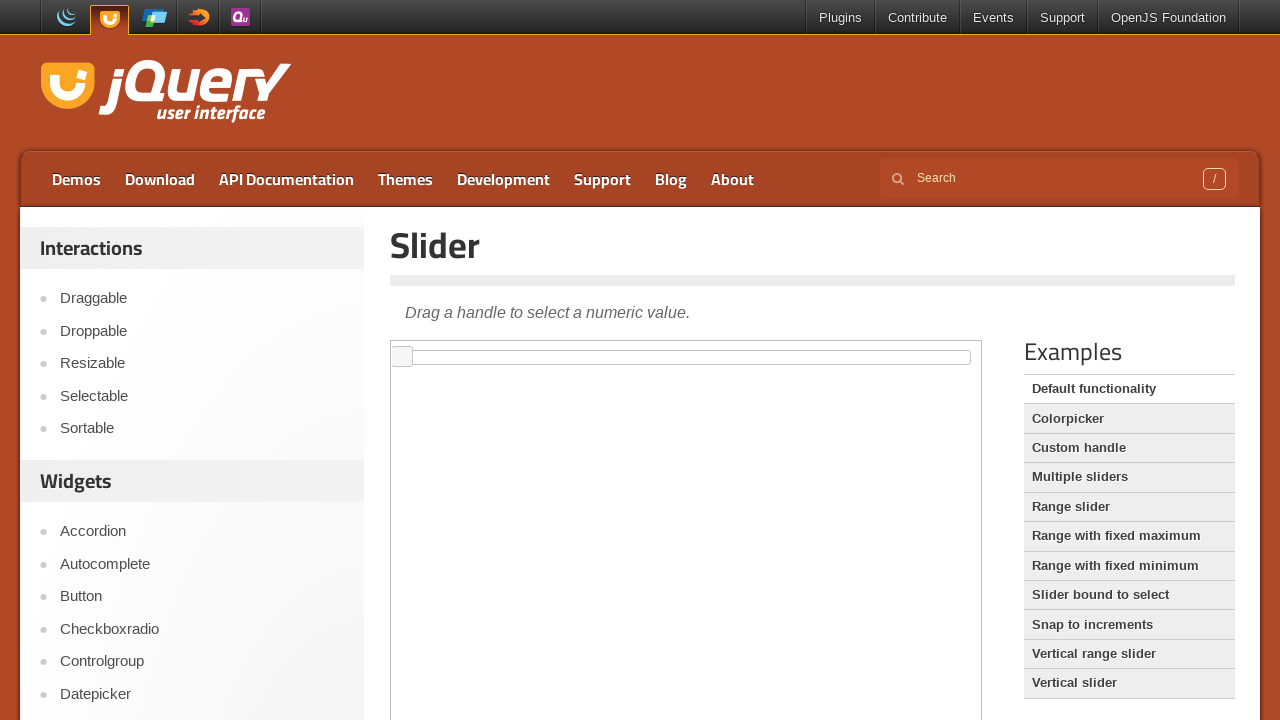

Located the slider handle element
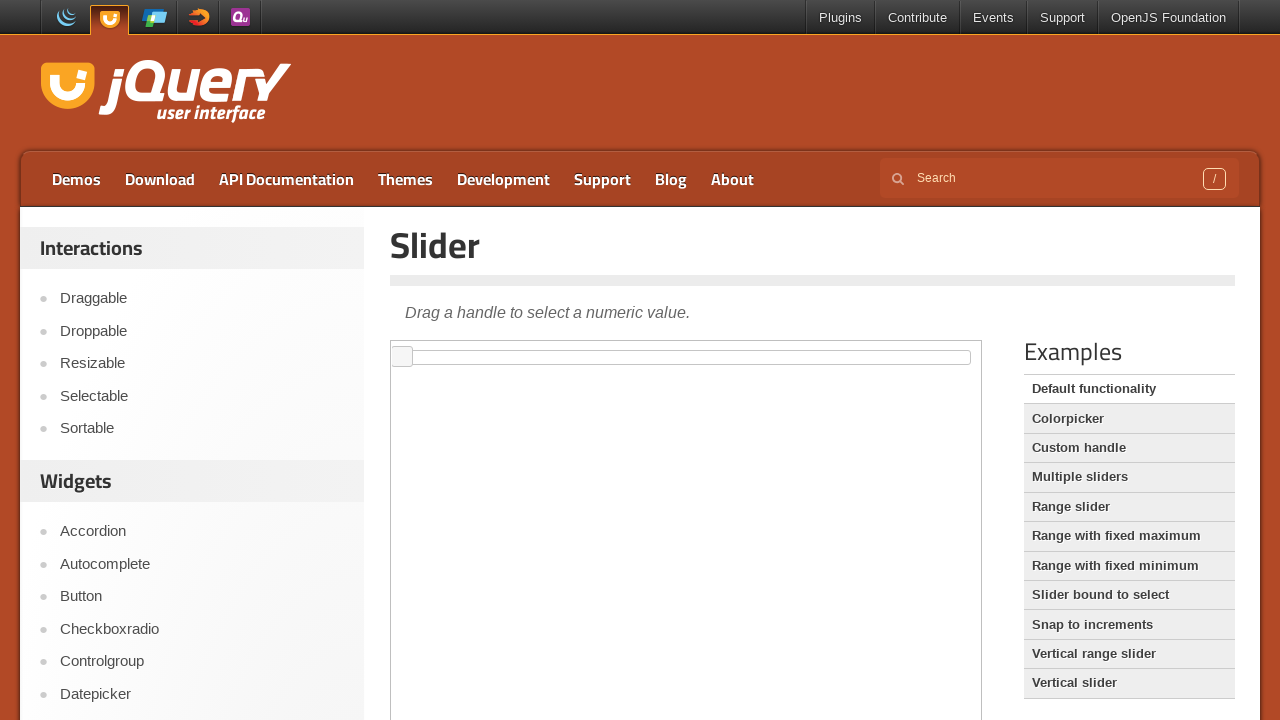

Dragged the slider handle 200 pixels to the right at (593, 347)
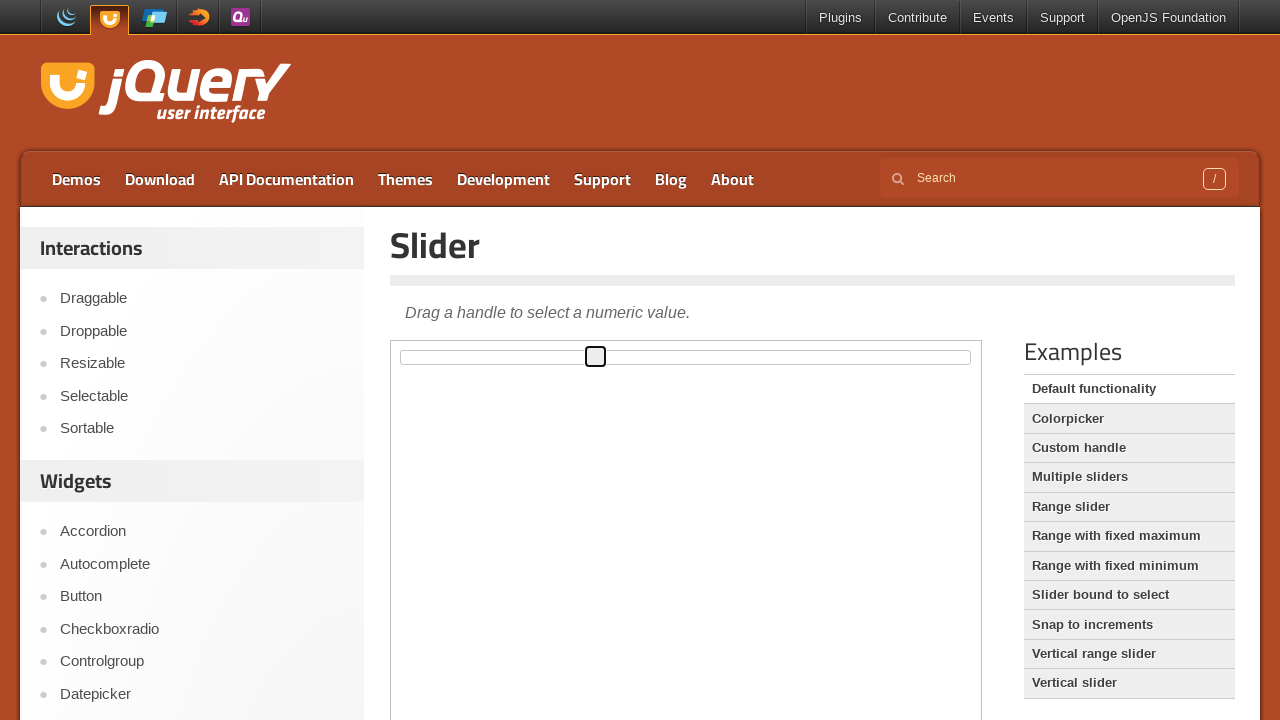

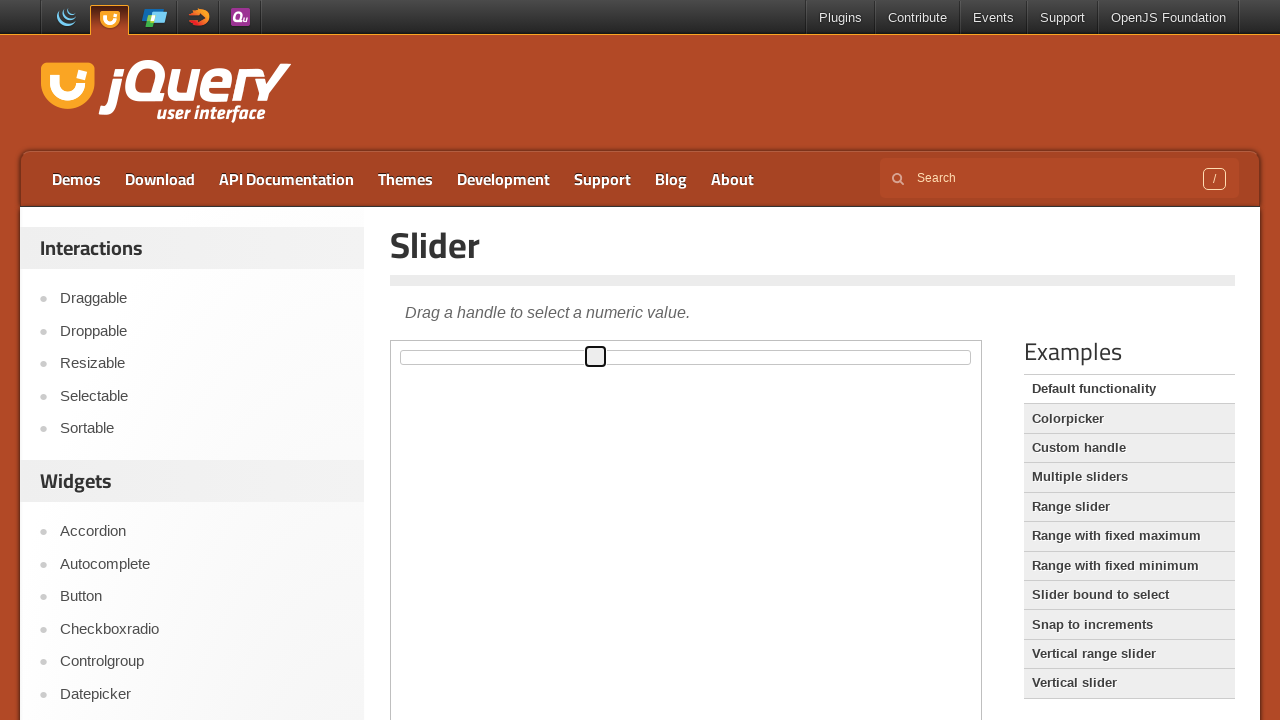